Demonstrates injecting jQuery and jQuery Growl into a page to display notification messages as a debugging/visualization technique for browser automation.

Starting URL: http://the-internet.herokuapp.com/

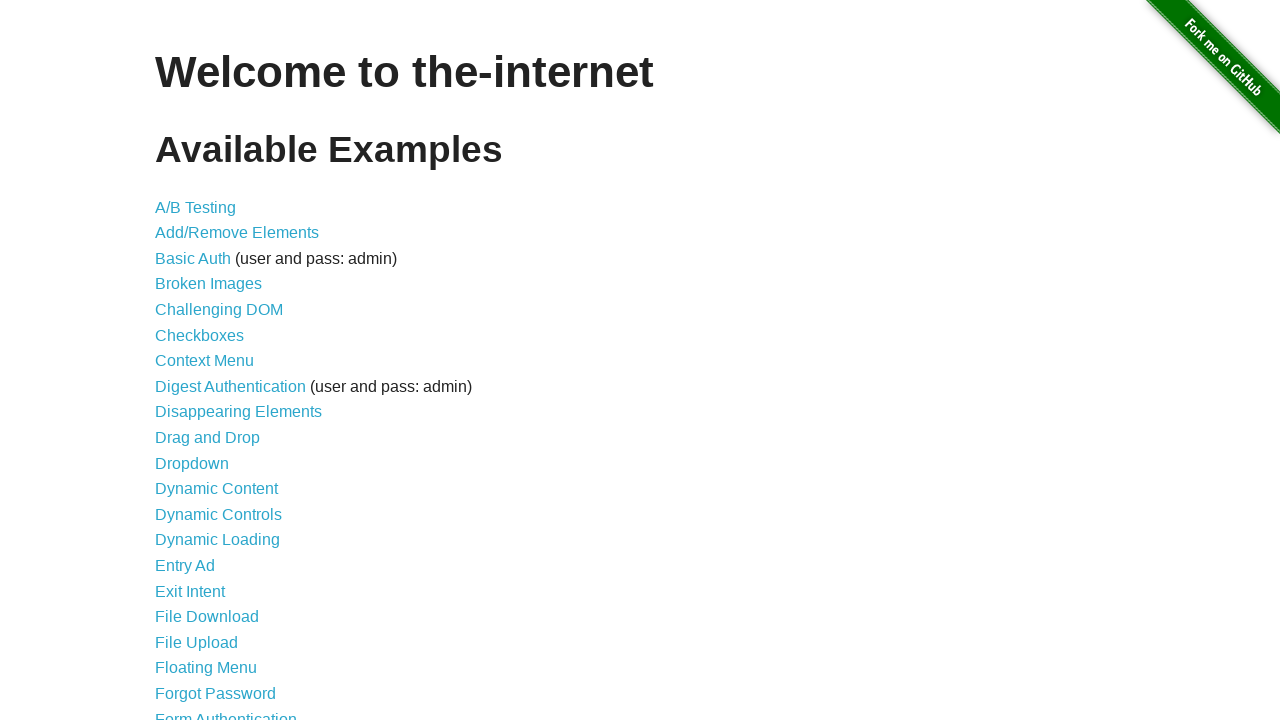

Injected jQuery library into the page
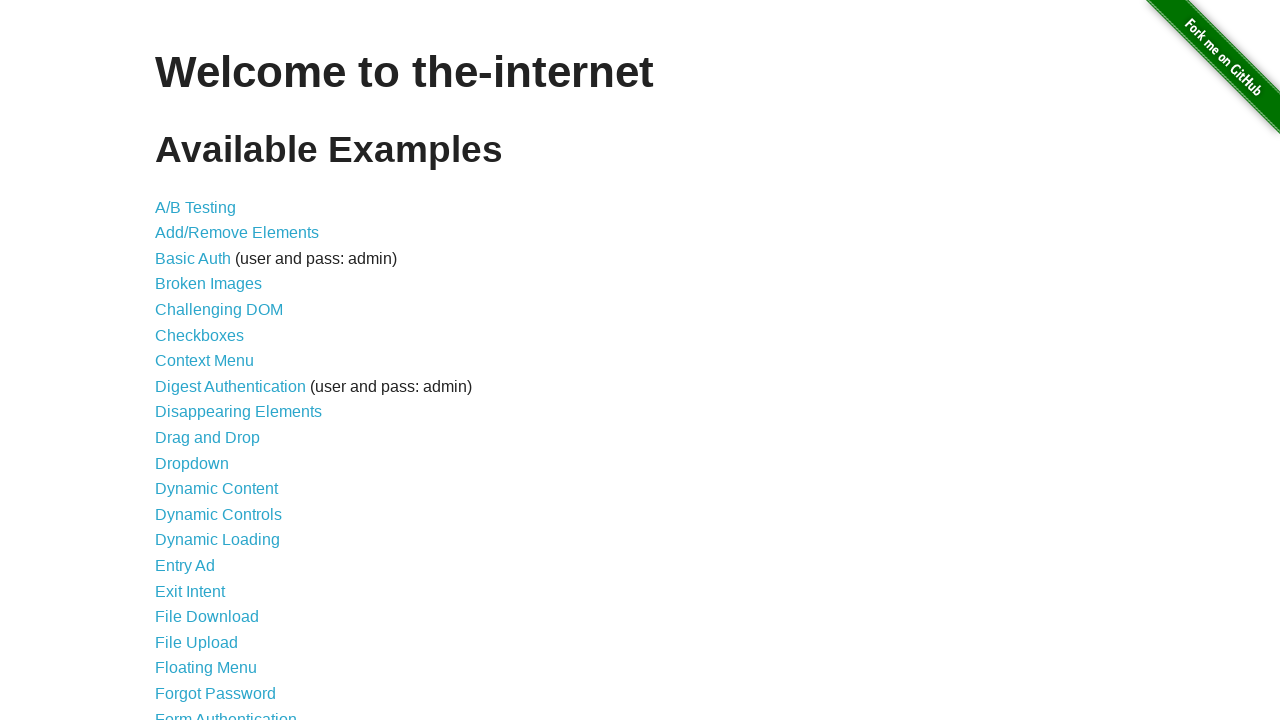

jQuery library loaded successfully
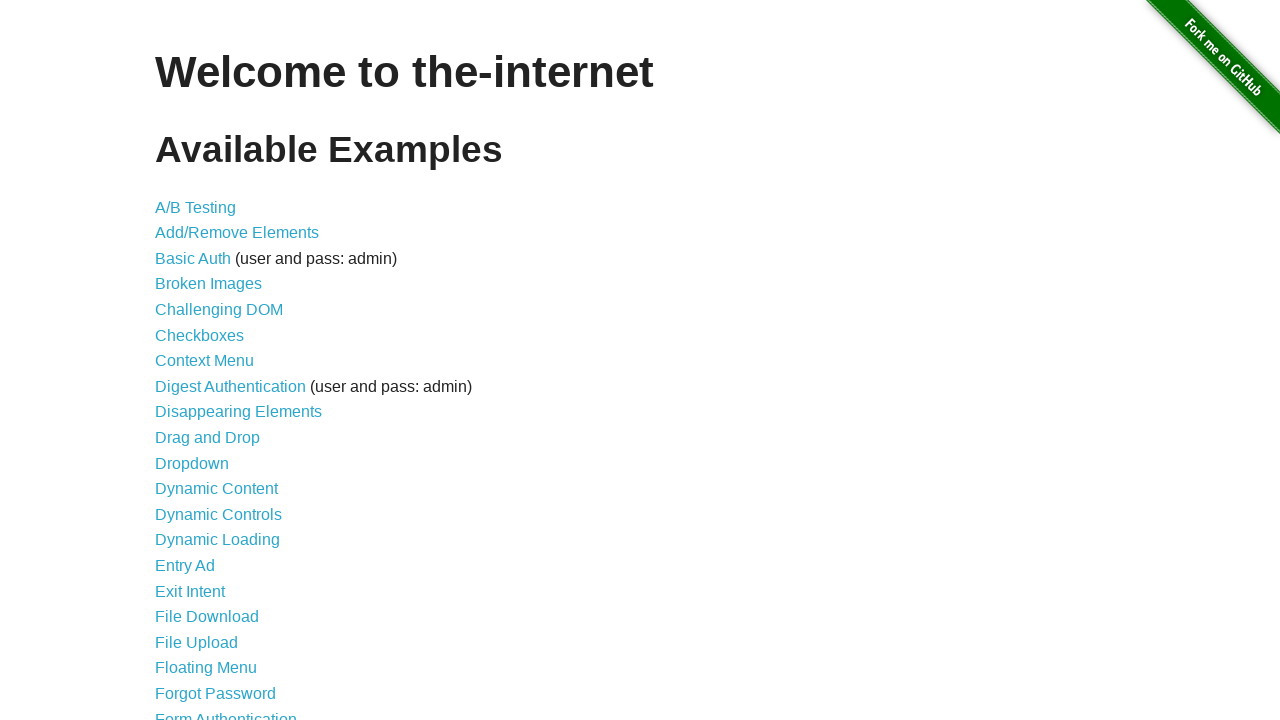

Loaded jQuery Growl script
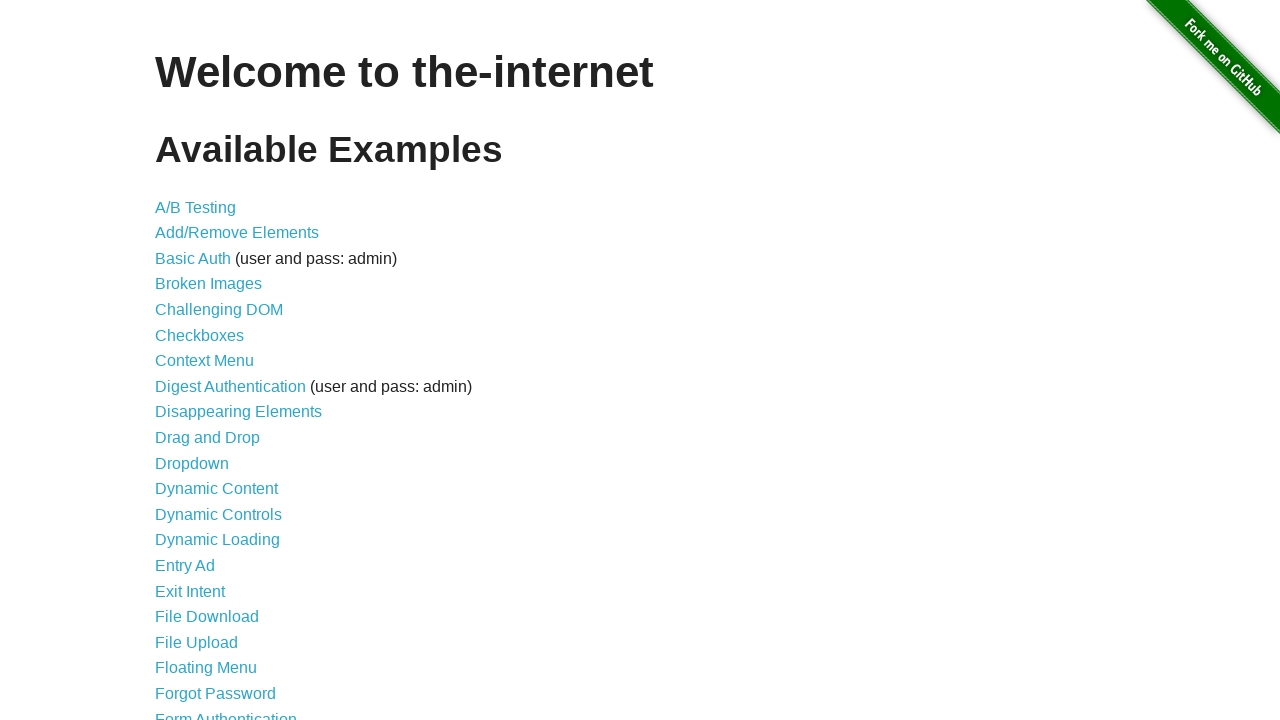

Added jQuery Growl CSS styles to the page
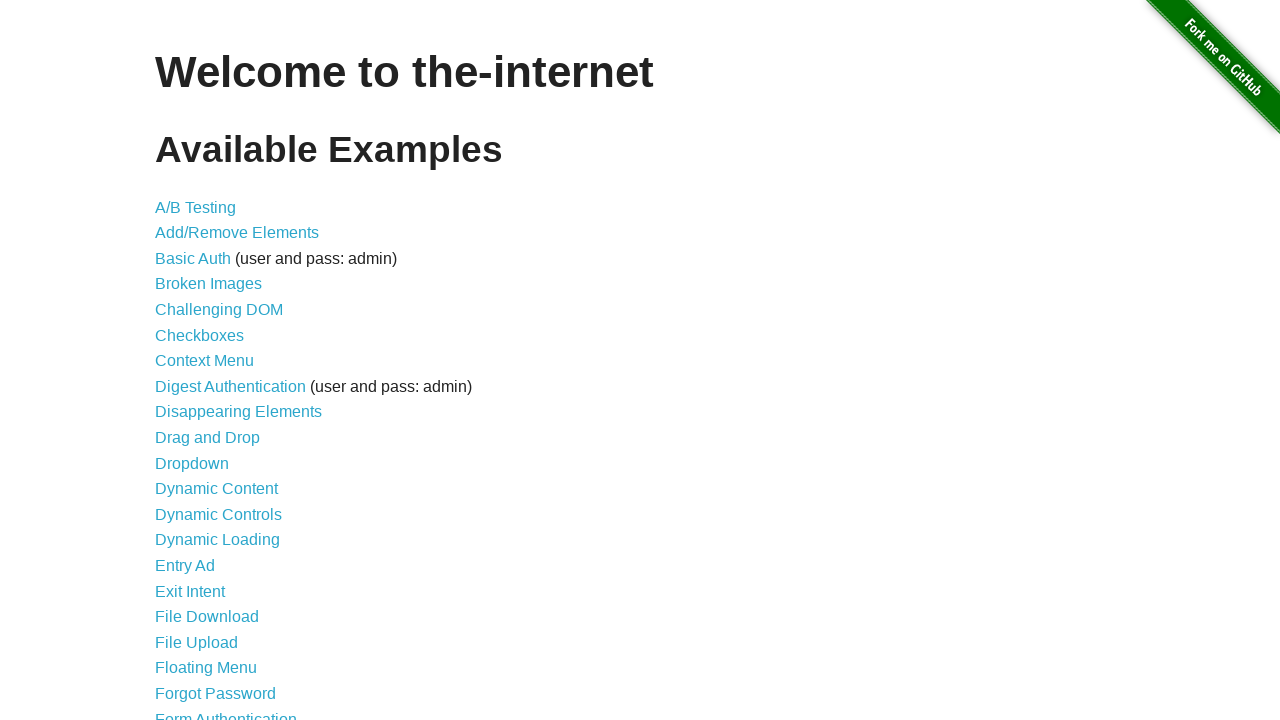

jQuery Growl library is ready
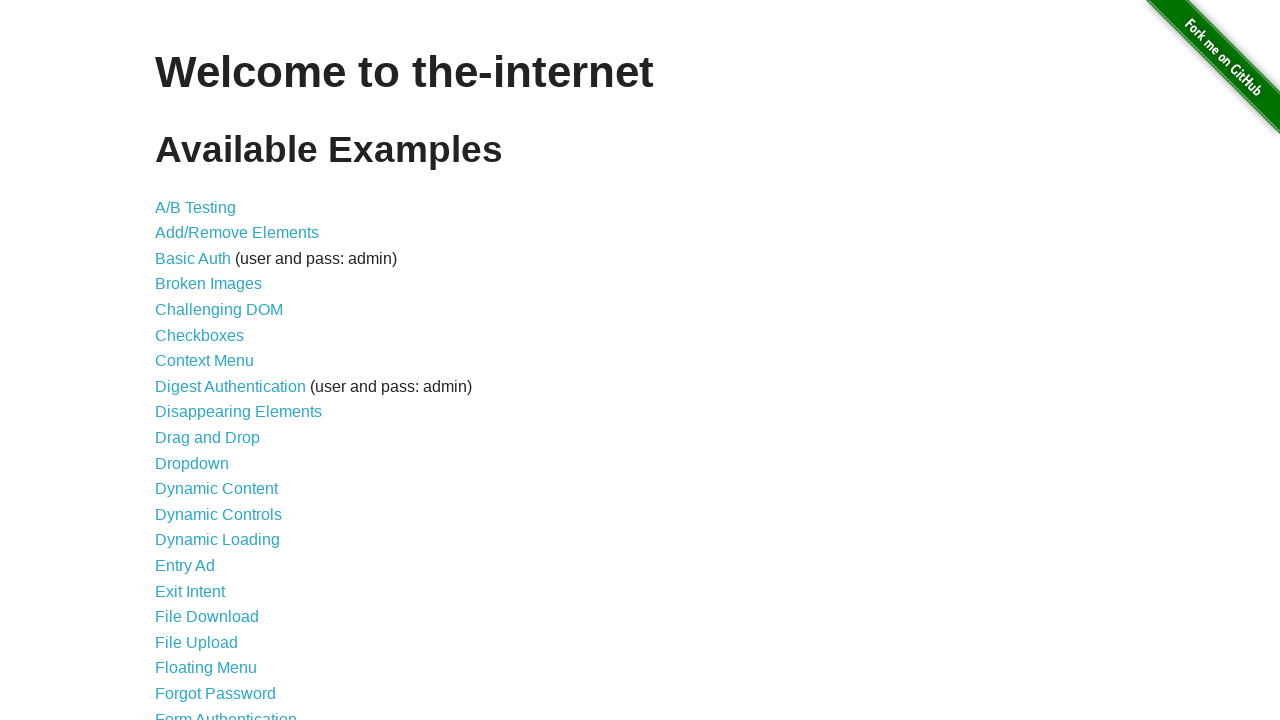

Displayed basic growl notification with title 'GET' and message '/'
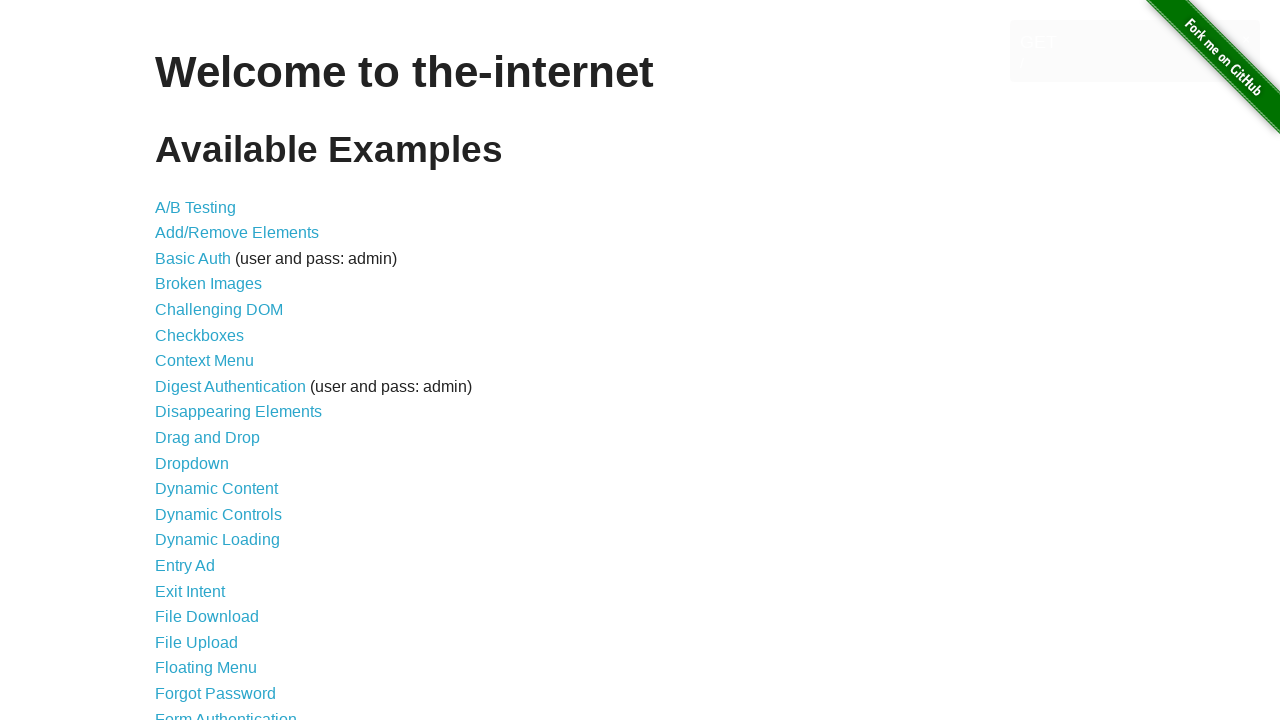

Displayed error growl notification
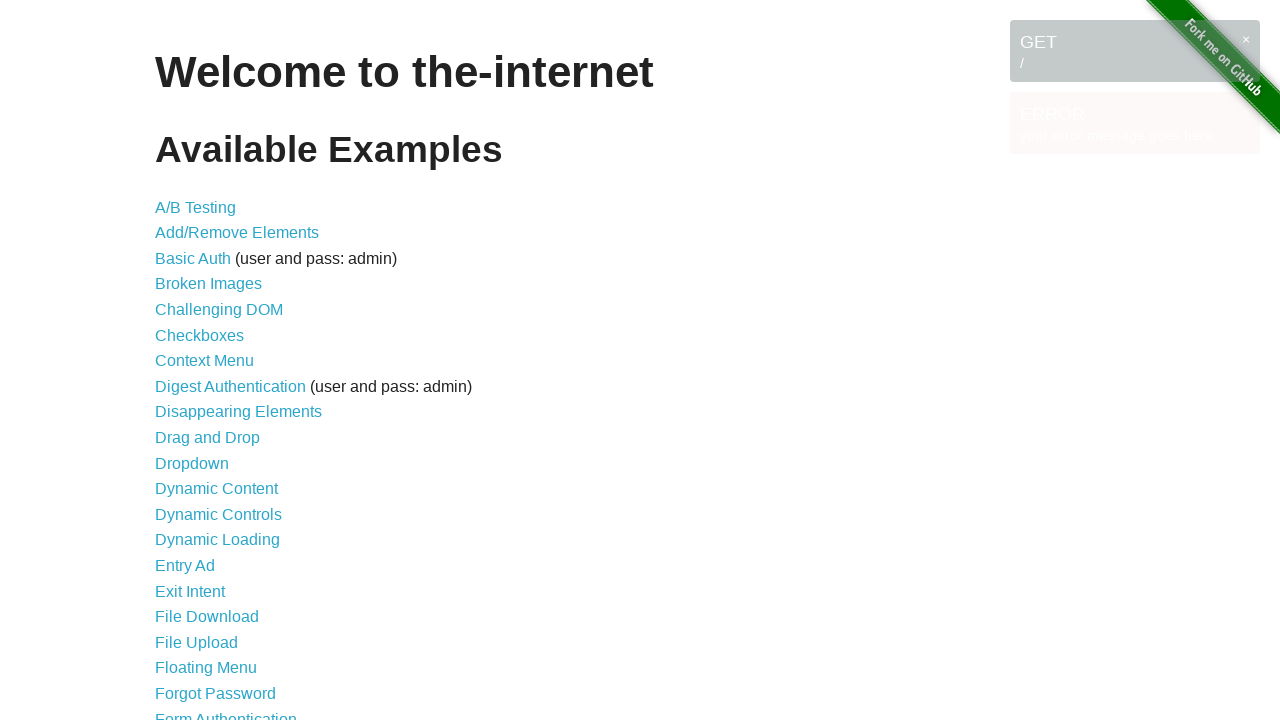

Displayed notice growl notification
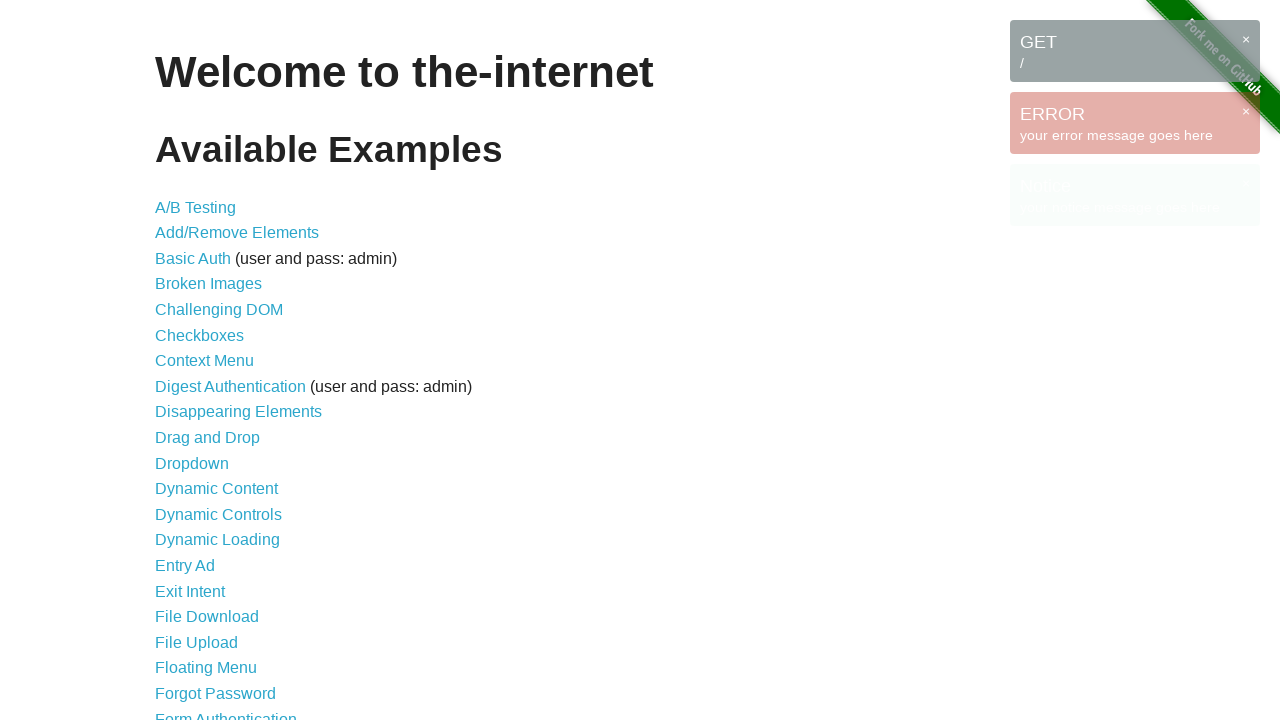

Displayed warning growl notification
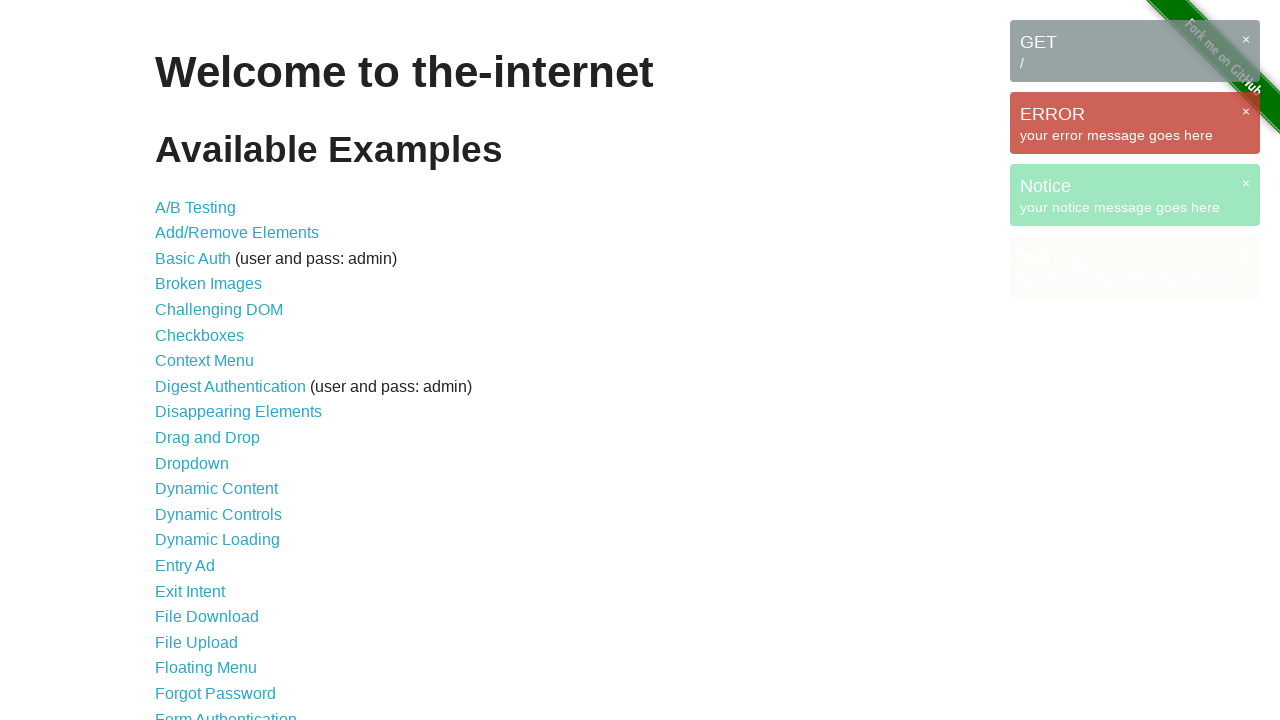

Waited 3 seconds to view all growl notifications
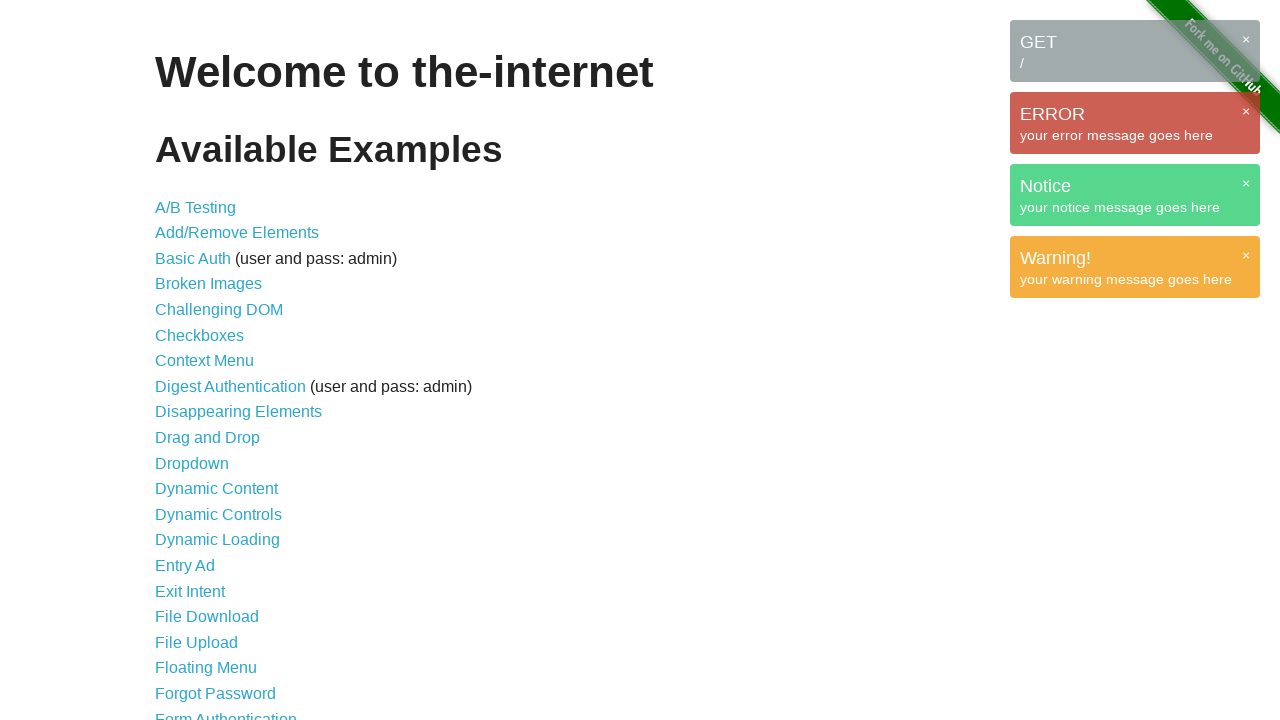

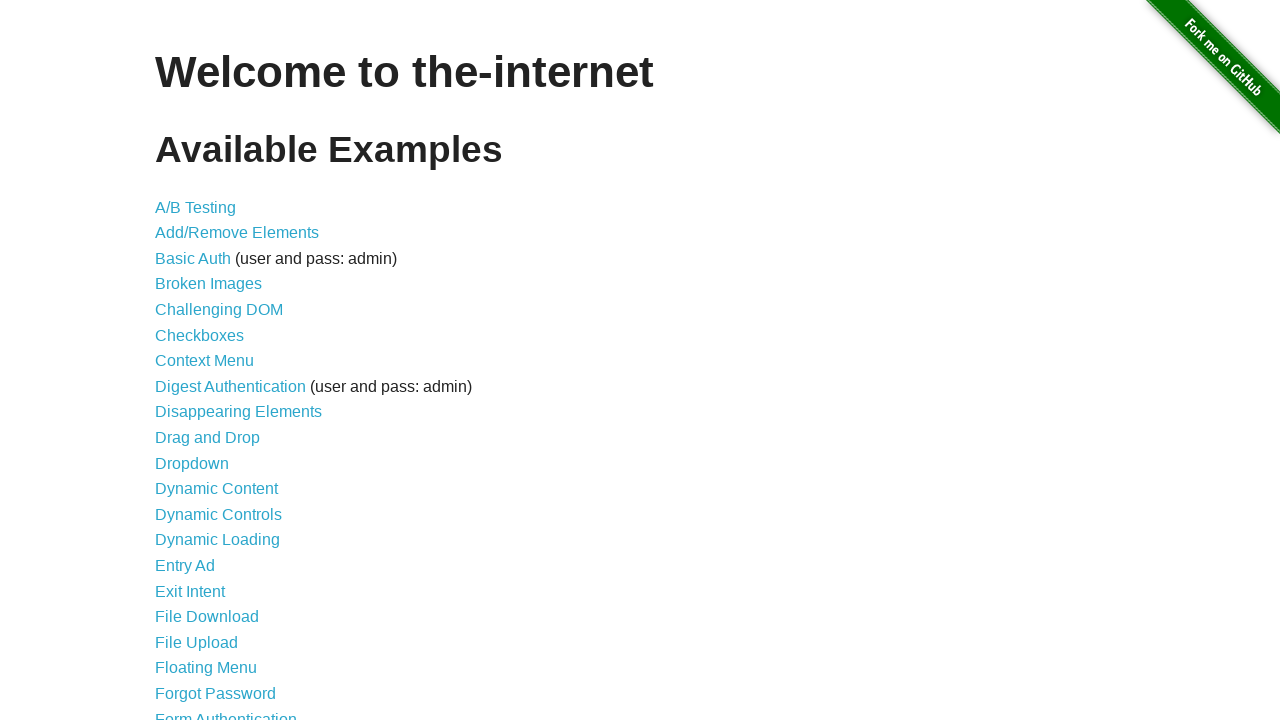